Tests timezone override functionality by navigating to a timezone detection website and setting the timezone to UTC.

Starting URL: http://whatismytimezone.com

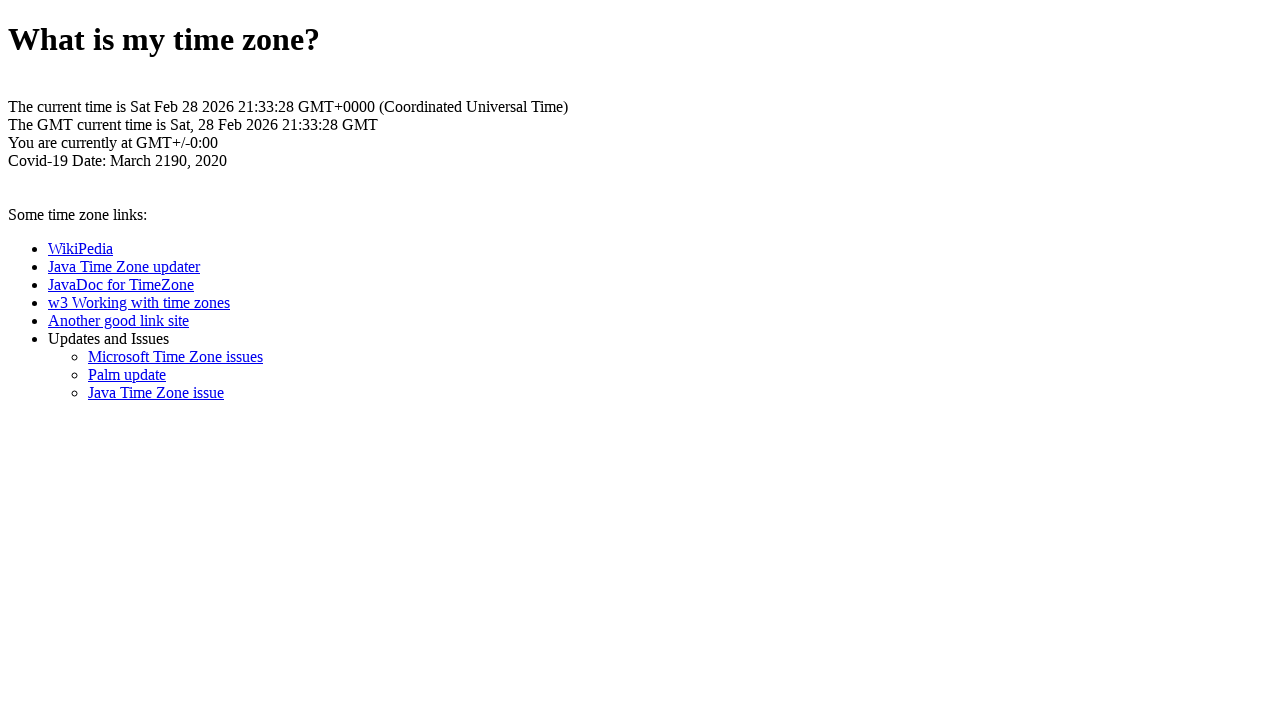

Waited for initial page load to complete
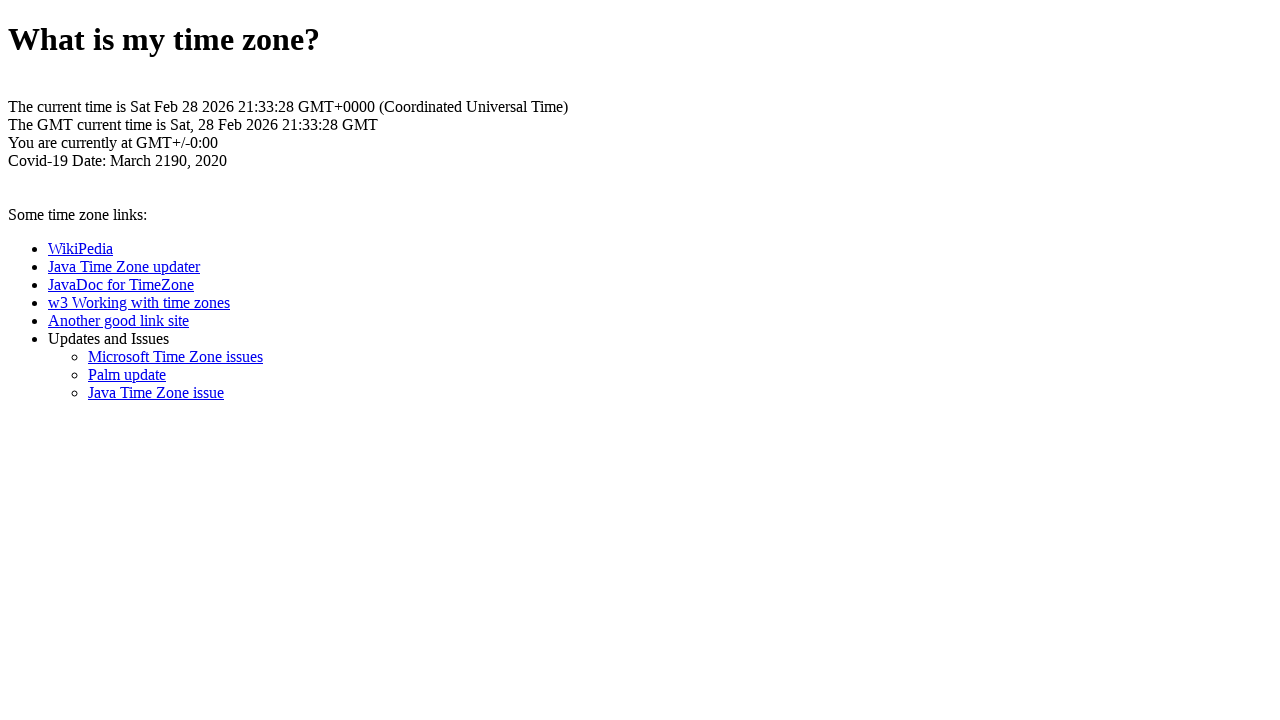

Reloaded page to apply timezone changes
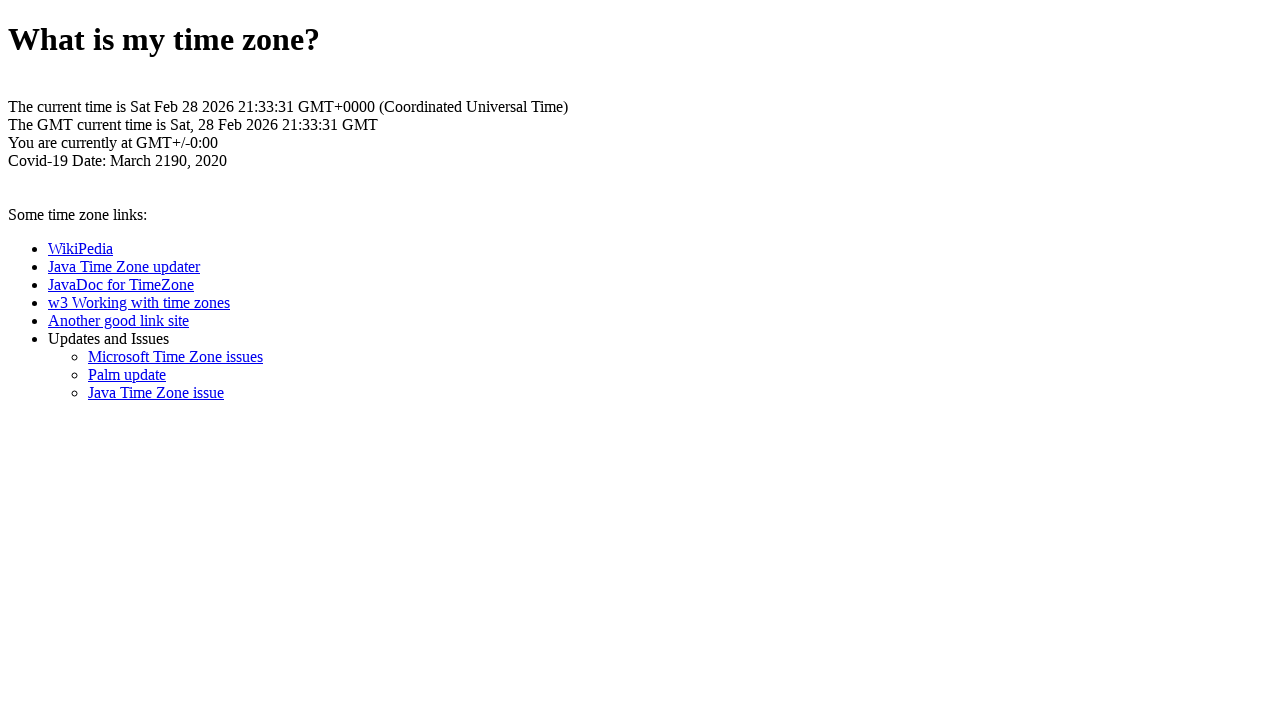

Waited for page to load after timezone refresh
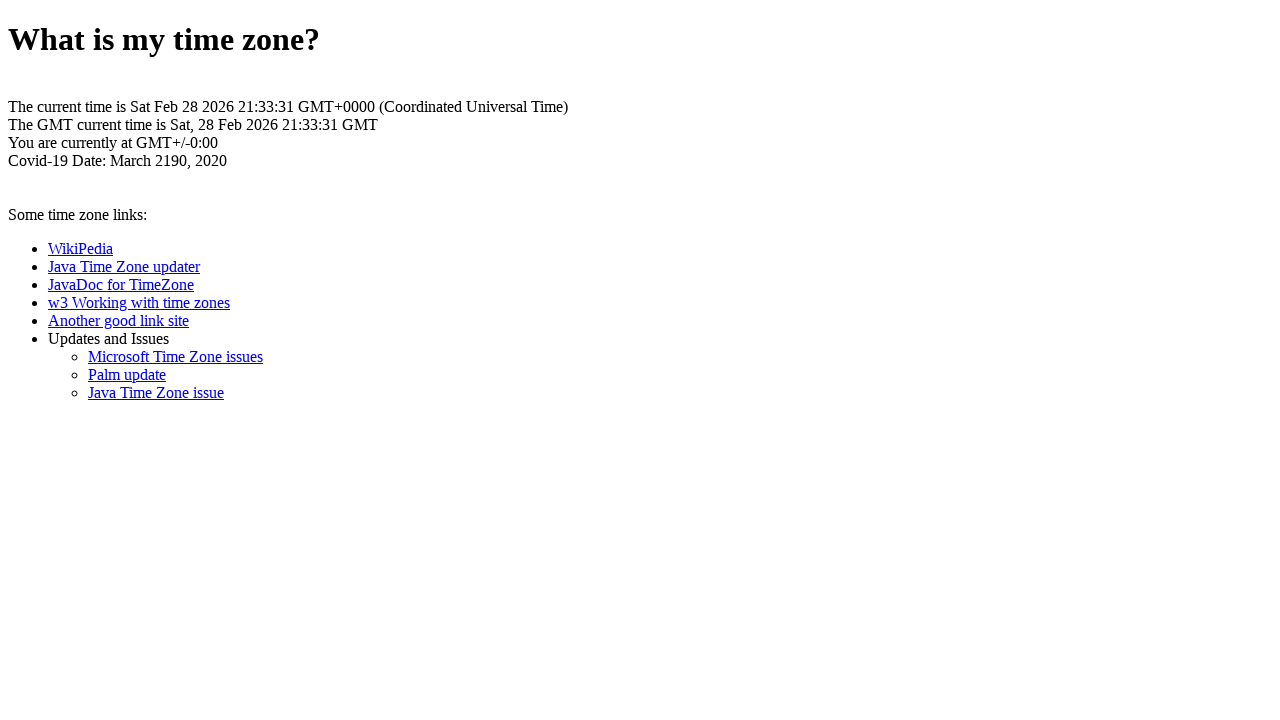

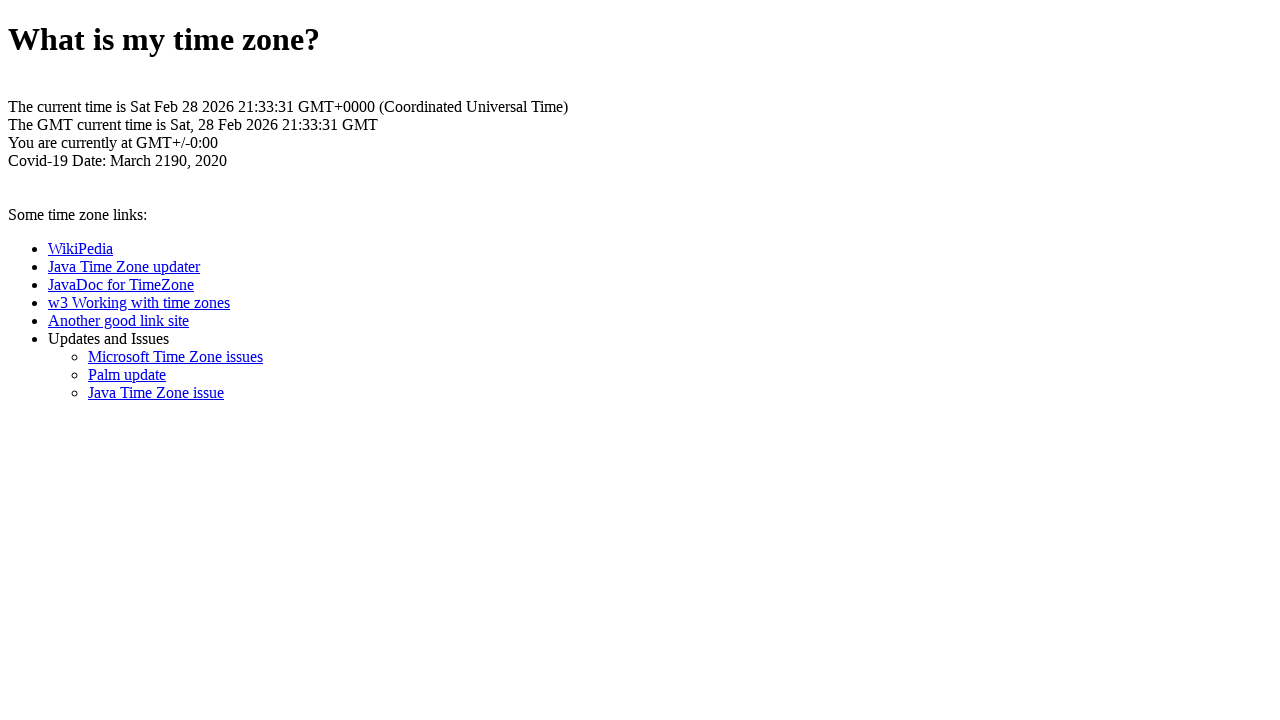